Navigates to a shopping site, opens the Top Deals page in a new window, sorts products by name, and searches through pagination for items containing "Rice"

Starting URL: https://rahulshettyacademy.com/seleniumPractise/#/

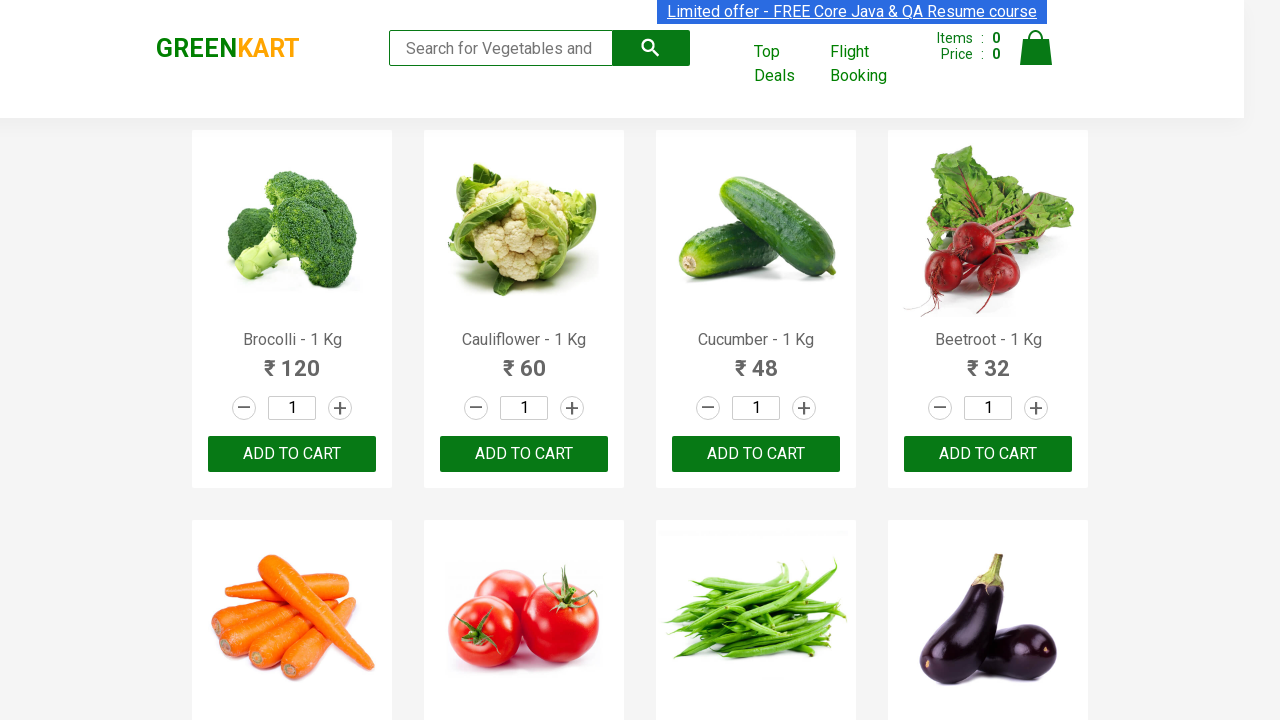

Clicked Top Deals link to open new window at (787, 64) on xpath=//a[.='Top Deals']
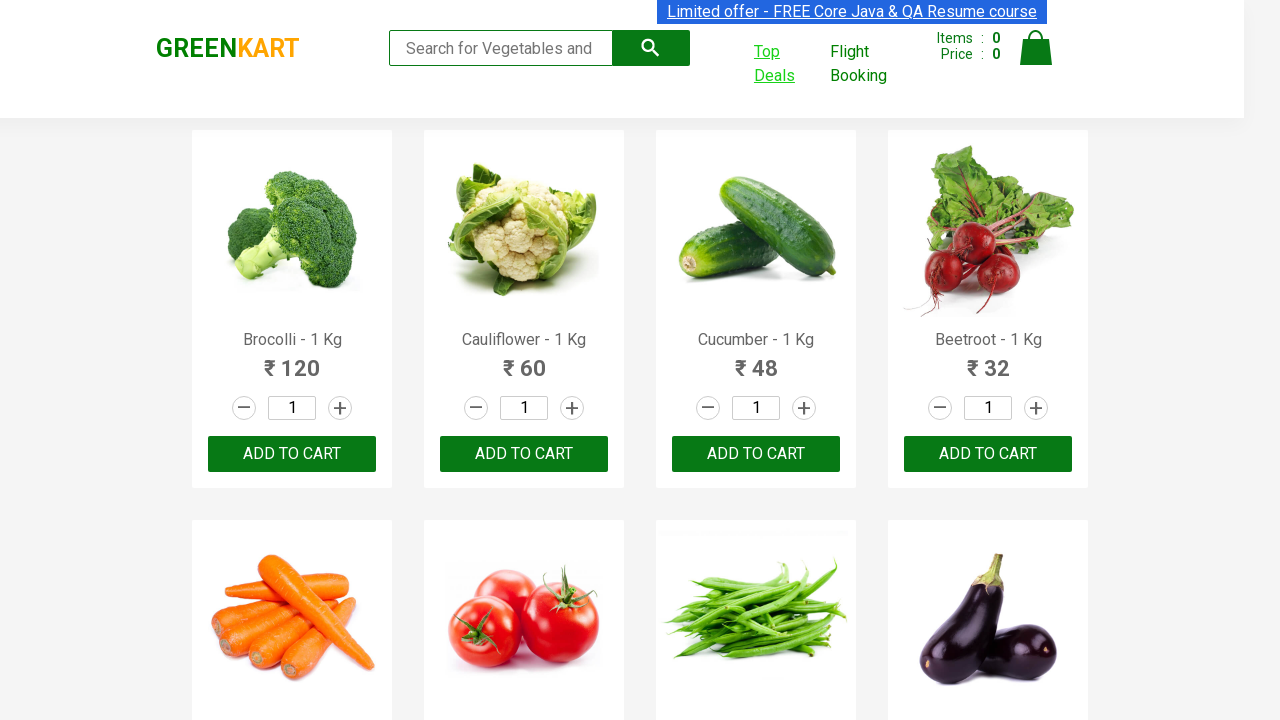

New window/tab opened and captured
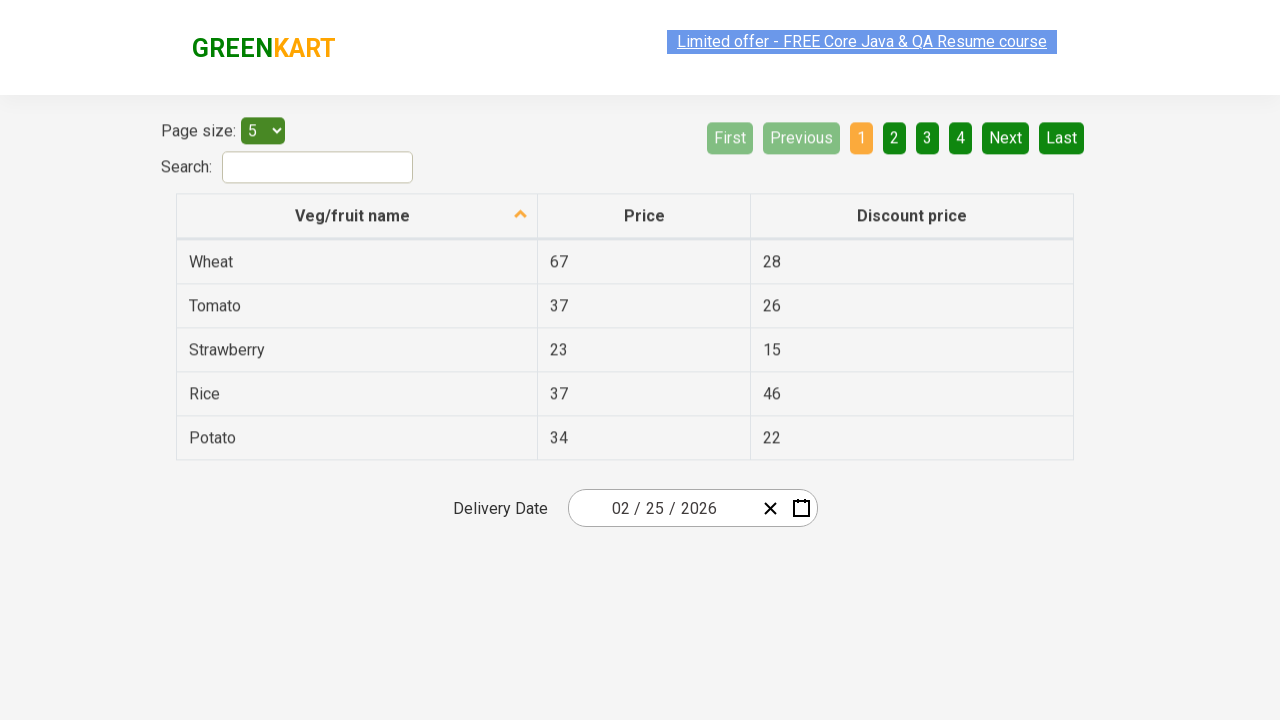

Clicked Veg/fruit name header to sort products at (353, 212) on xpath=//span[.='Veg/fruit name']
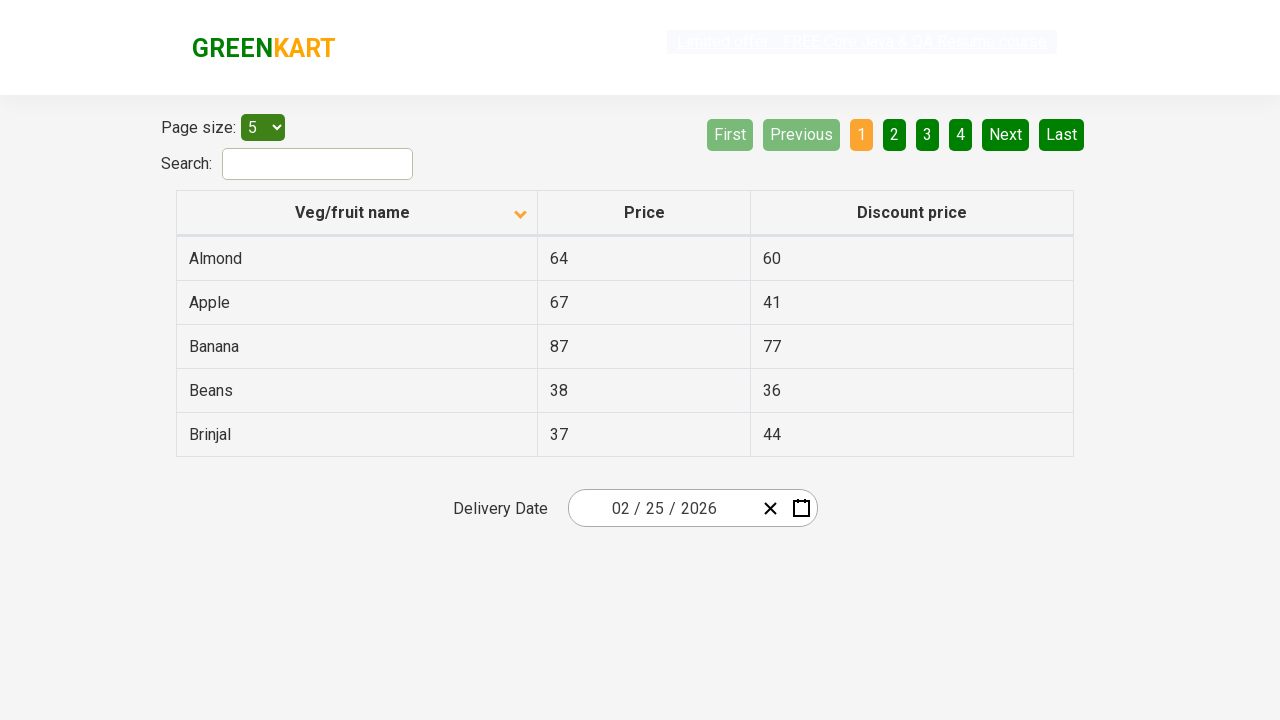

Retrieved list of products from current page
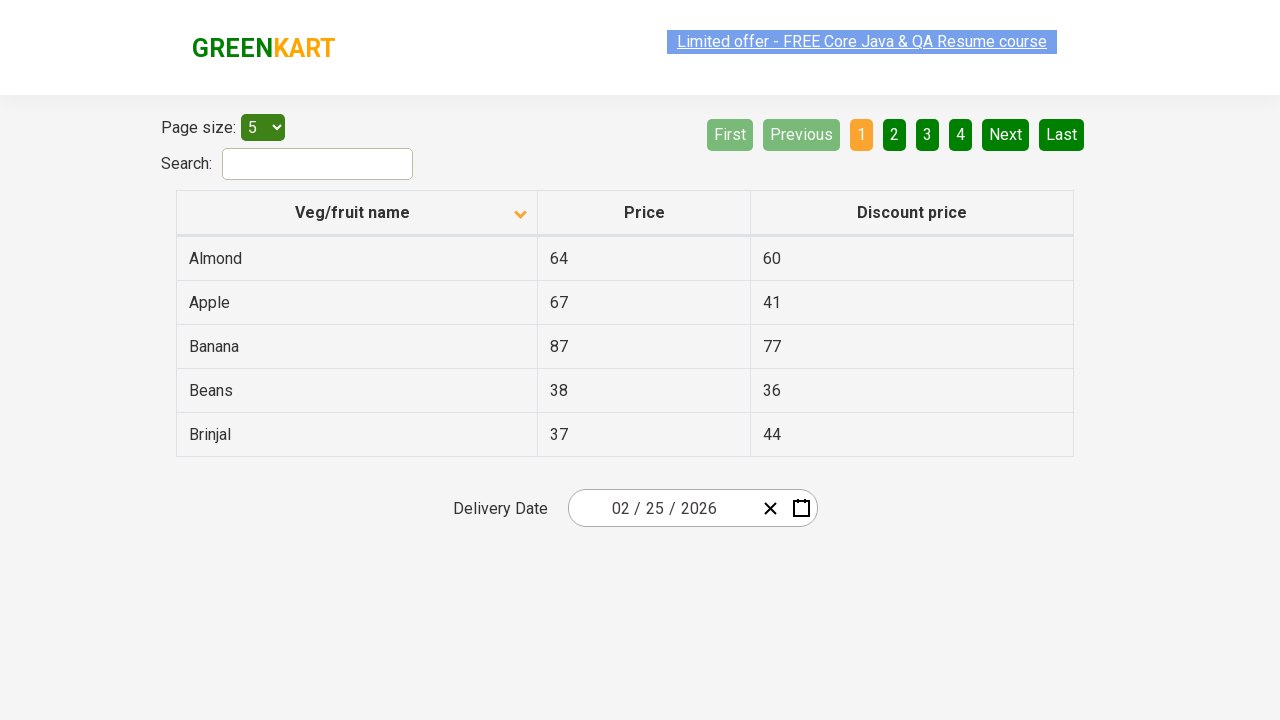

Filtered products: found 0 product(s) containing 'Rice'
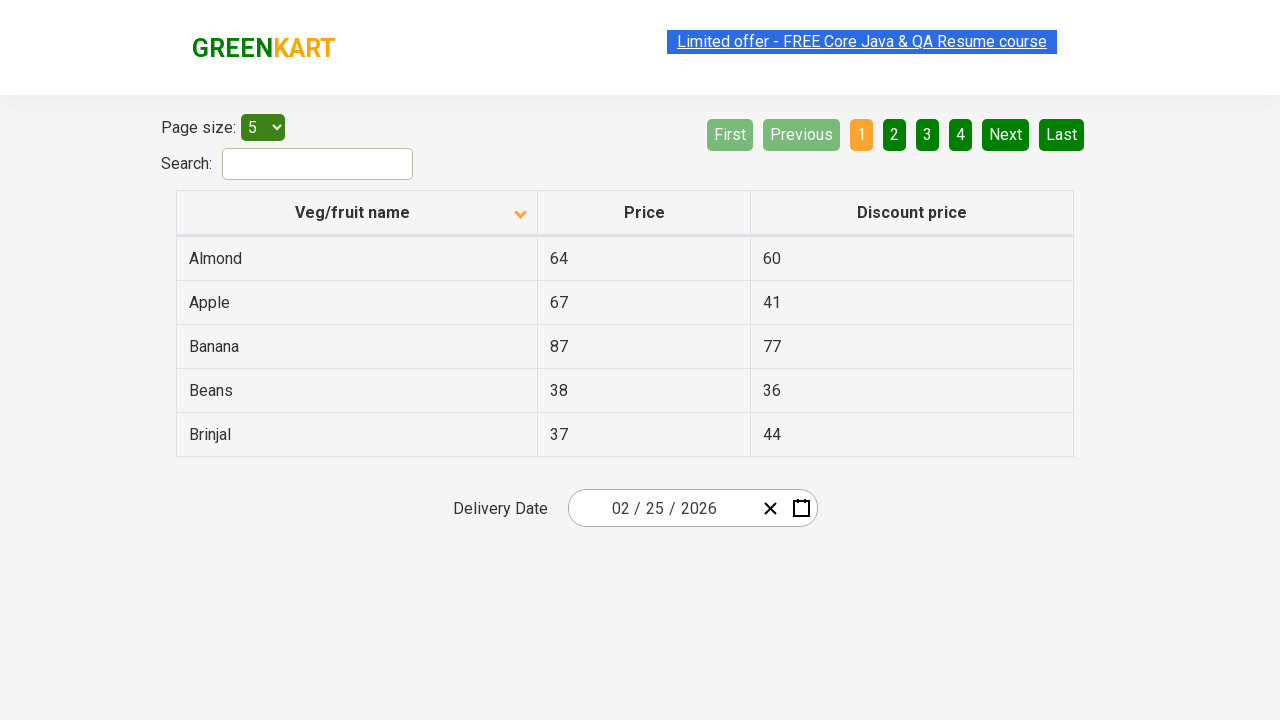

No Rice products found on current page, clicked Next to go to next page at (1006, 134) on xpath=//a[@aria-label='Next']
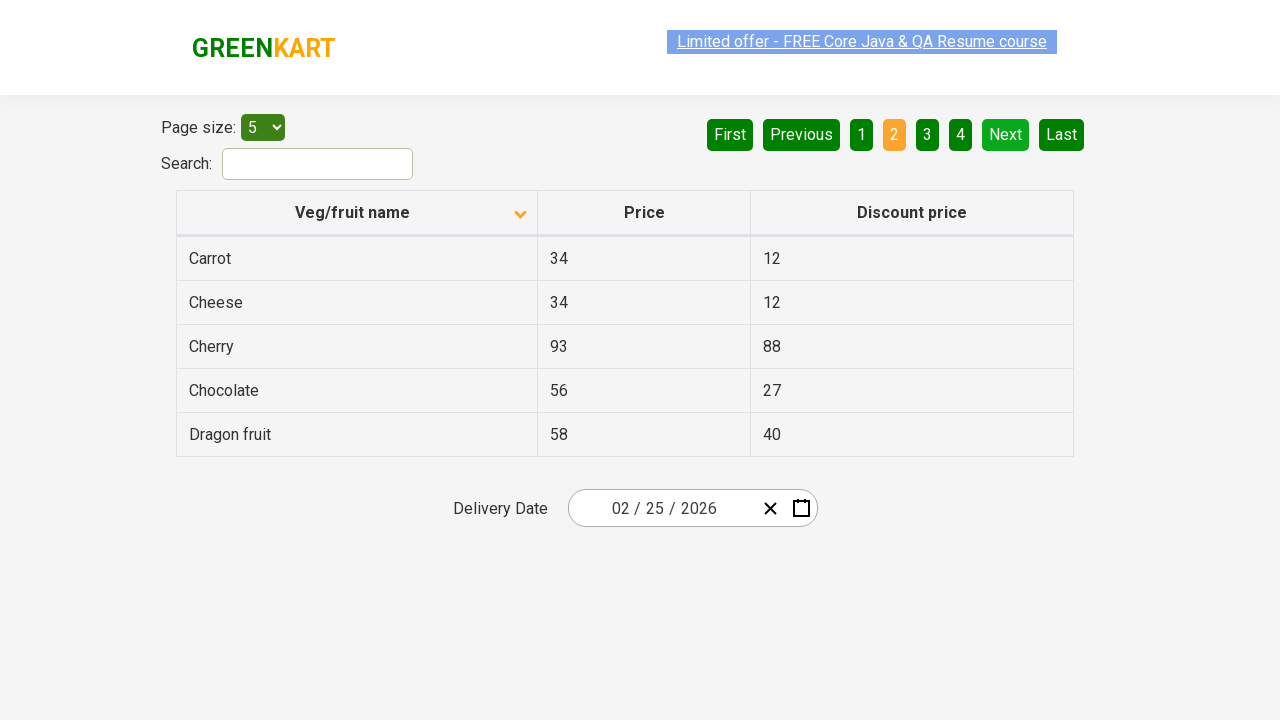

Retrieved list of products from current page
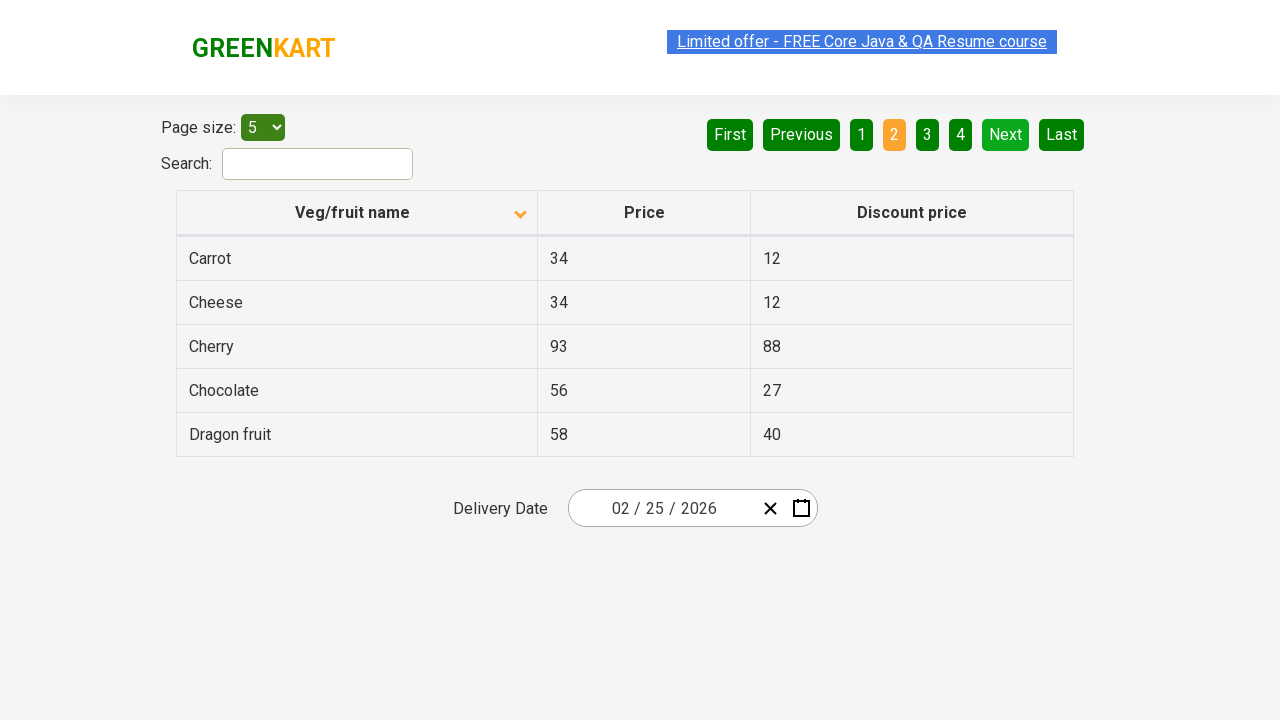

Filtered products: found 0 product(s) containing 'Rice'
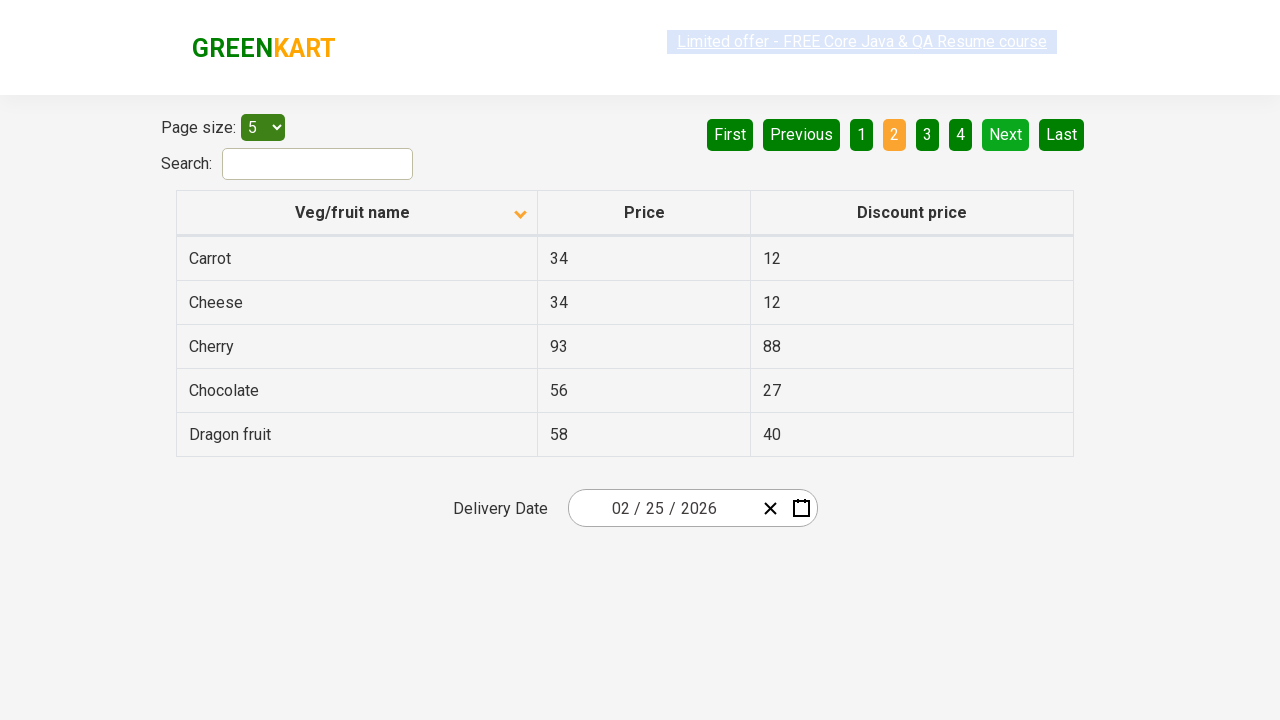

No Rice products found on current page, clicked Next to go to next page at (1006, 134) on xpath=//a[@aria-label='Next']
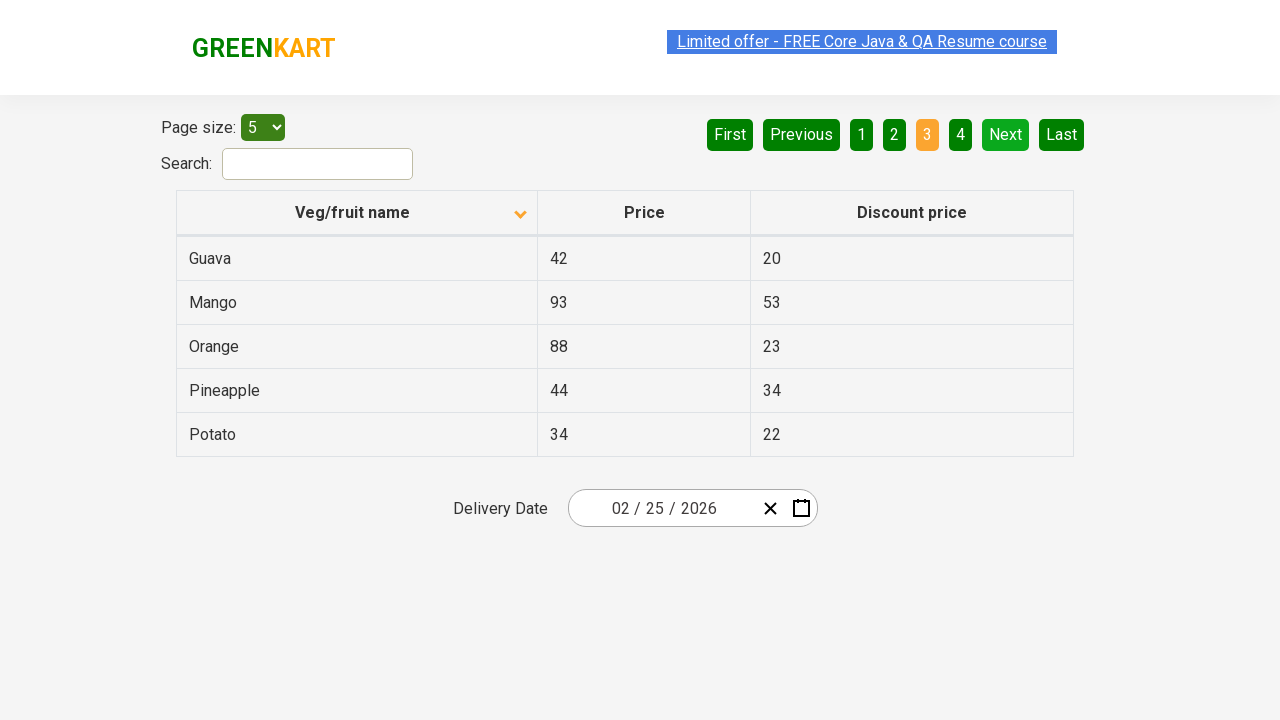

Retrieved list of products from current page
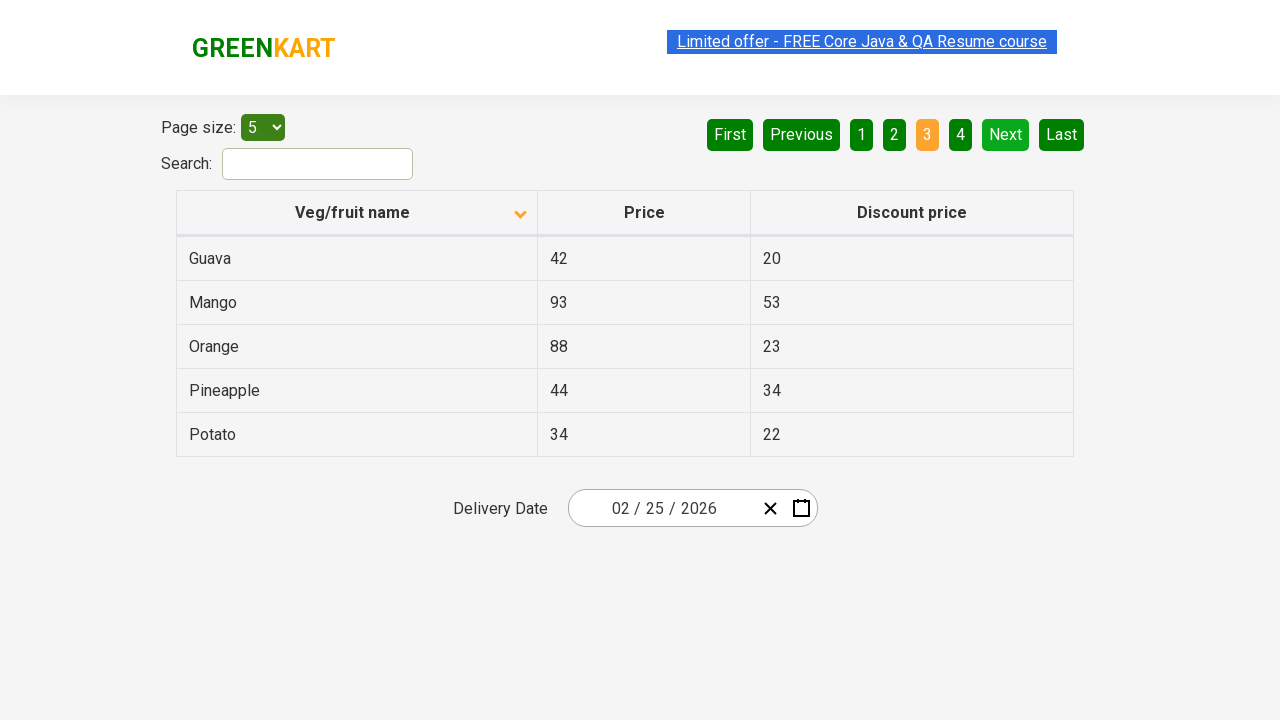

Filtered products: found 0 product(s) containing 'Rice'
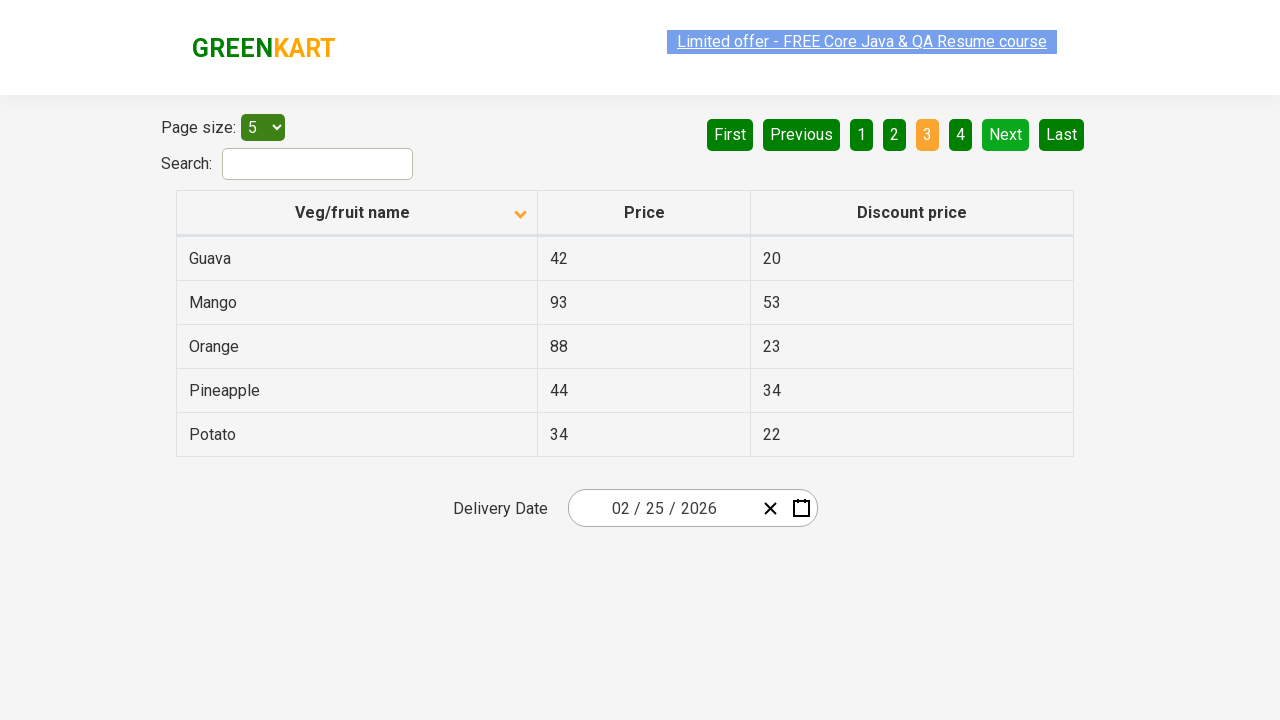

No Rice products found on current page, clicked Next to go to next page at (1006, 134) on xpath=//a[@aria-label='Next']
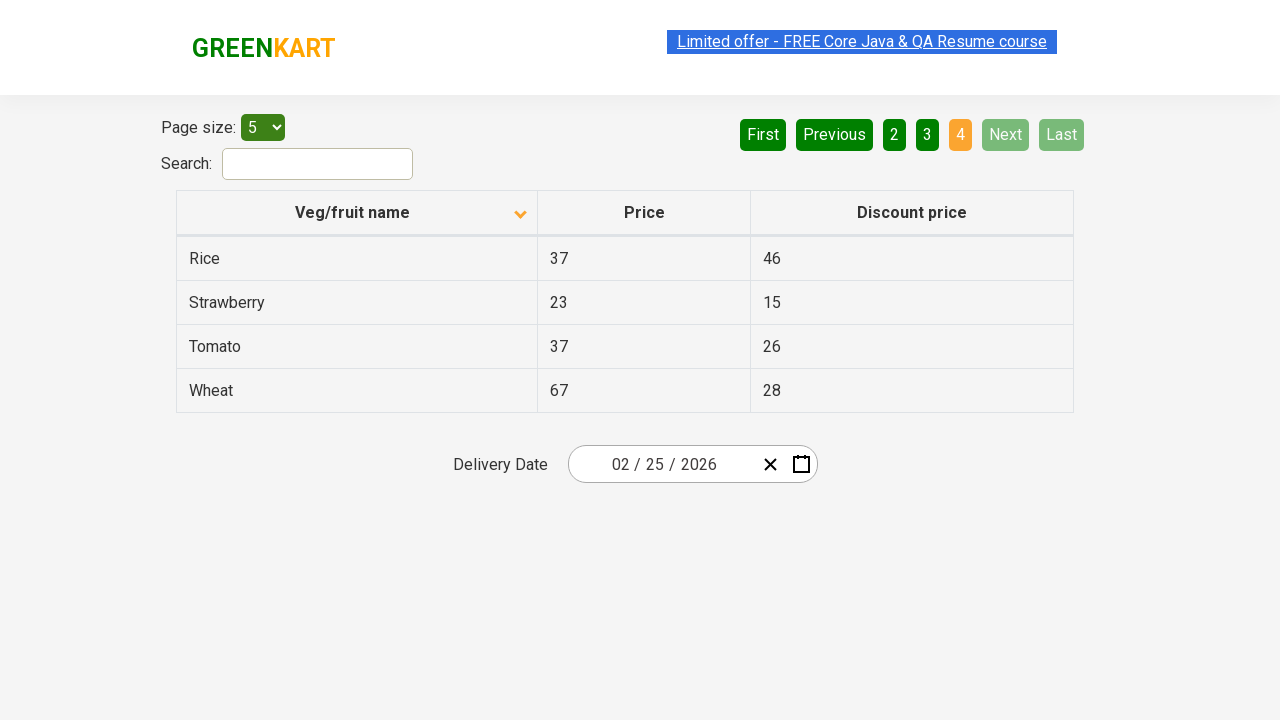

Retrieved list of products from current page
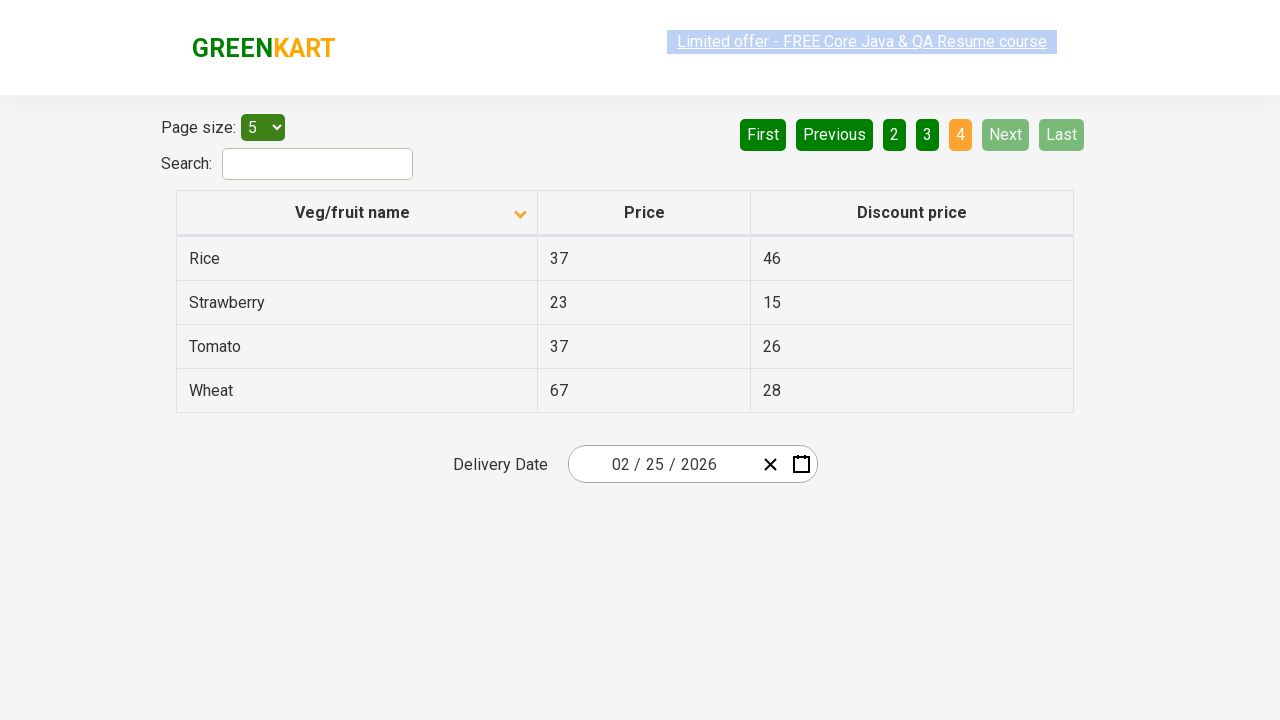

Filtered products: found 1 product(s) containing 'Rice'
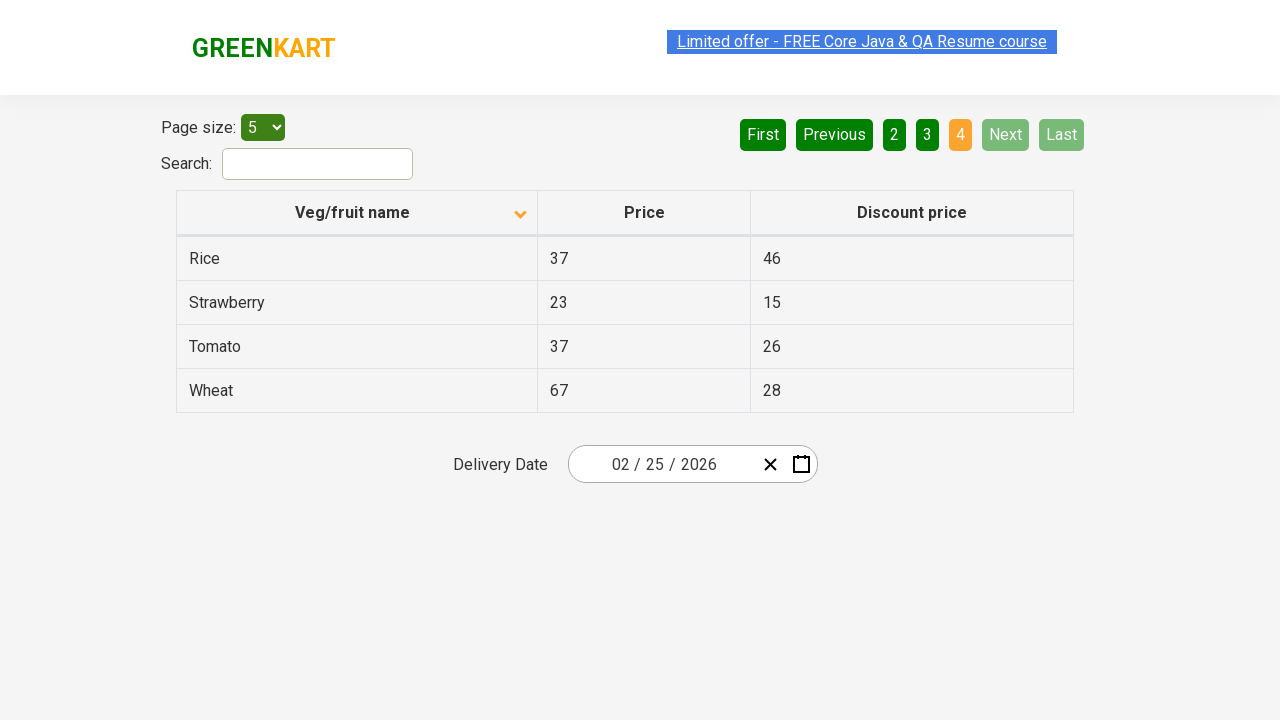

Retrieved price for Rice product: 37
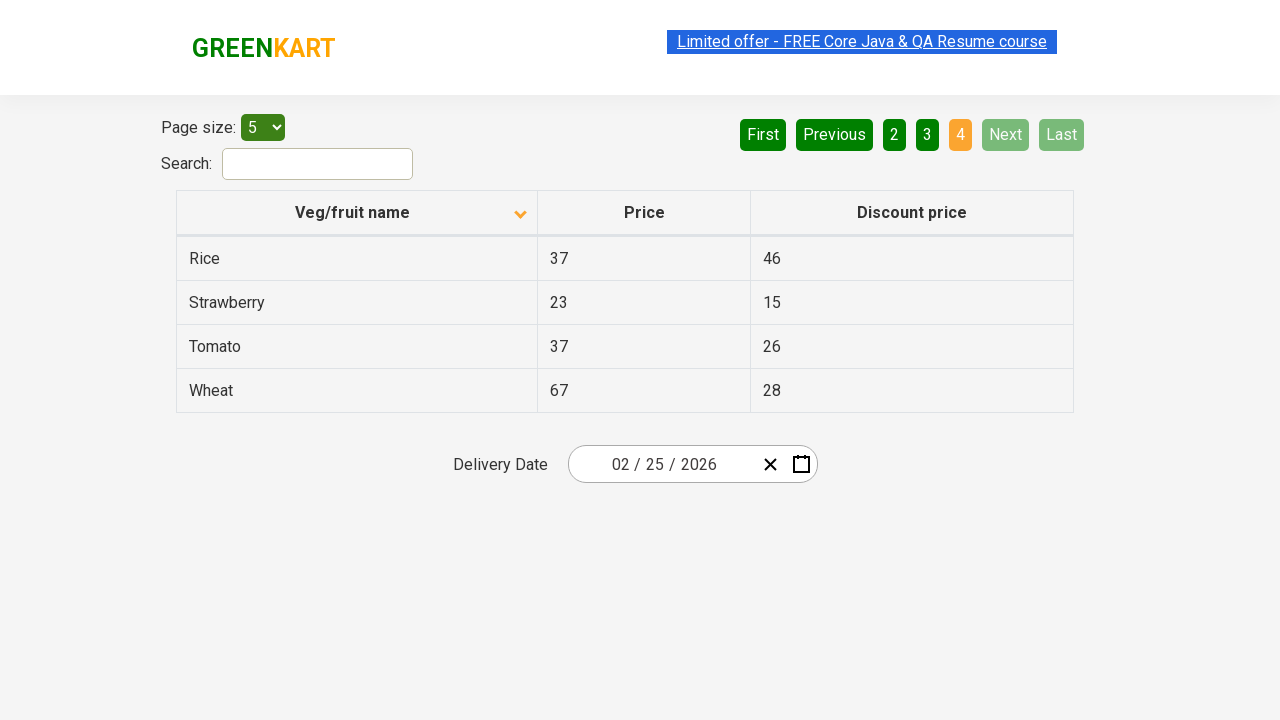

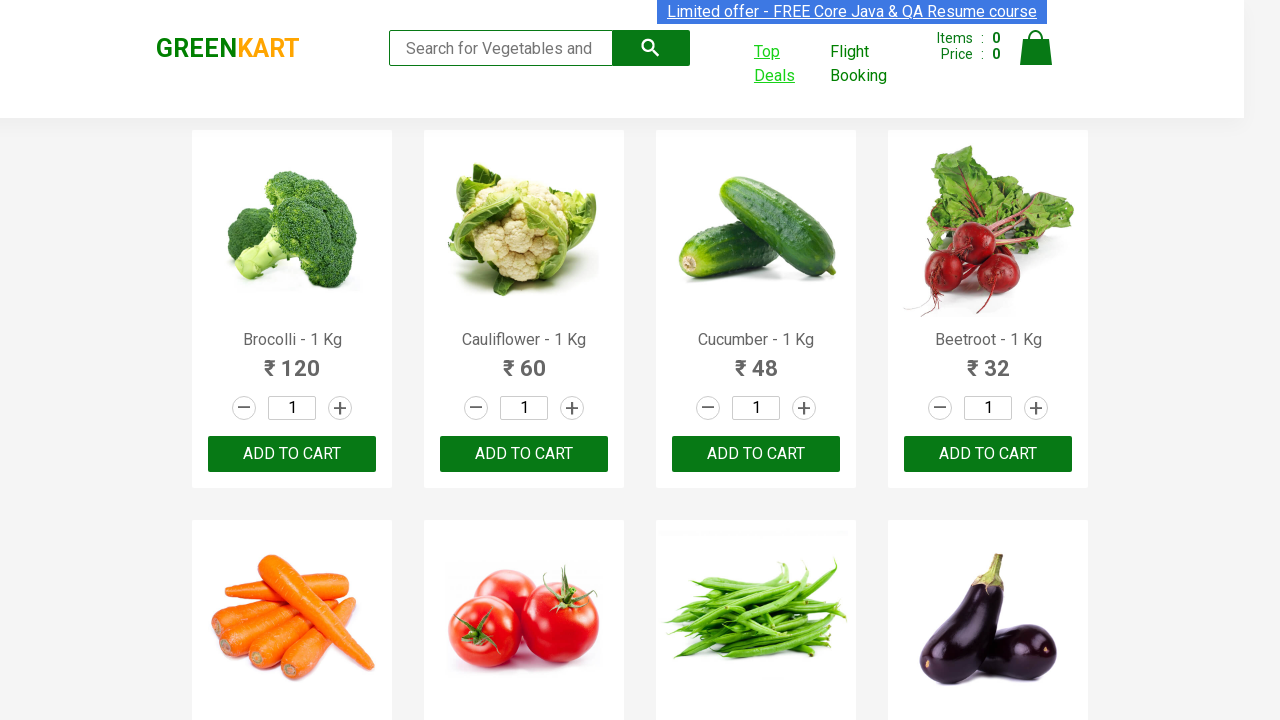